Tests staying on the current page by clicking a button and dismissing the JavaScript alert, then verifying a message is displayed confirming the user decided to stay.

Starting URL: https://acctabootcamp.github.io/site/examples/alerts_popups

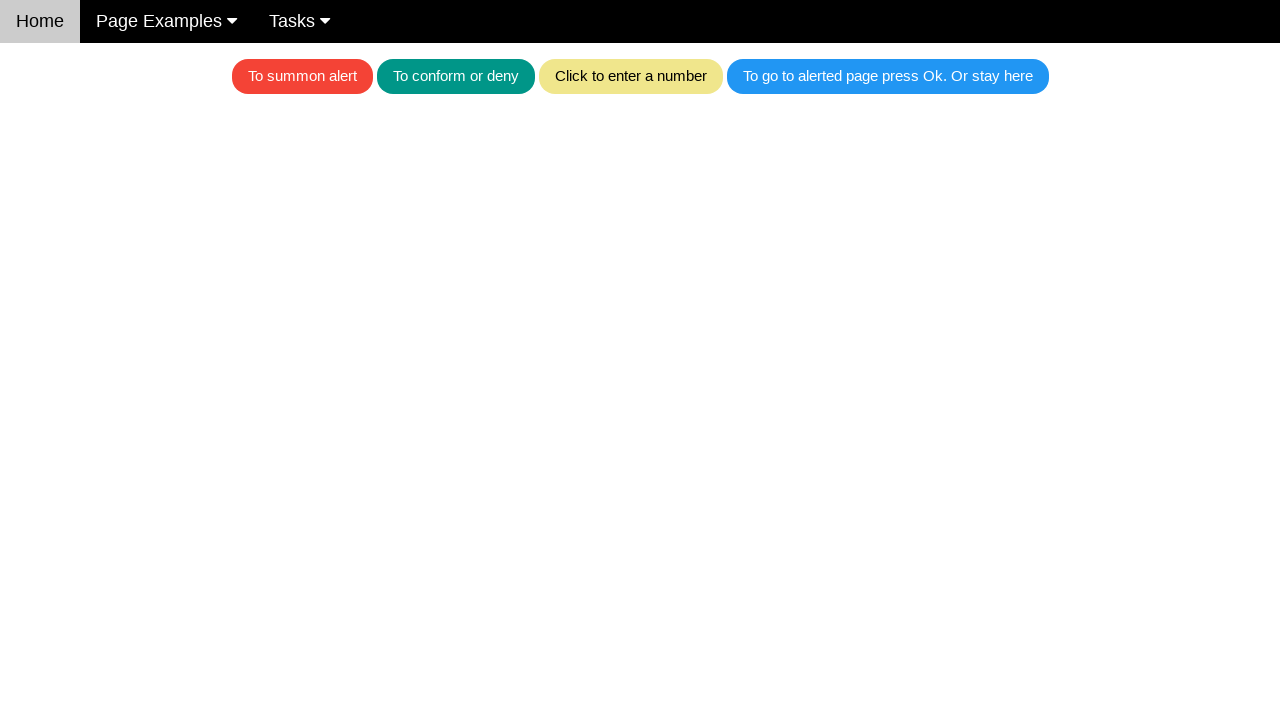

Navigated to alerts and popups example page
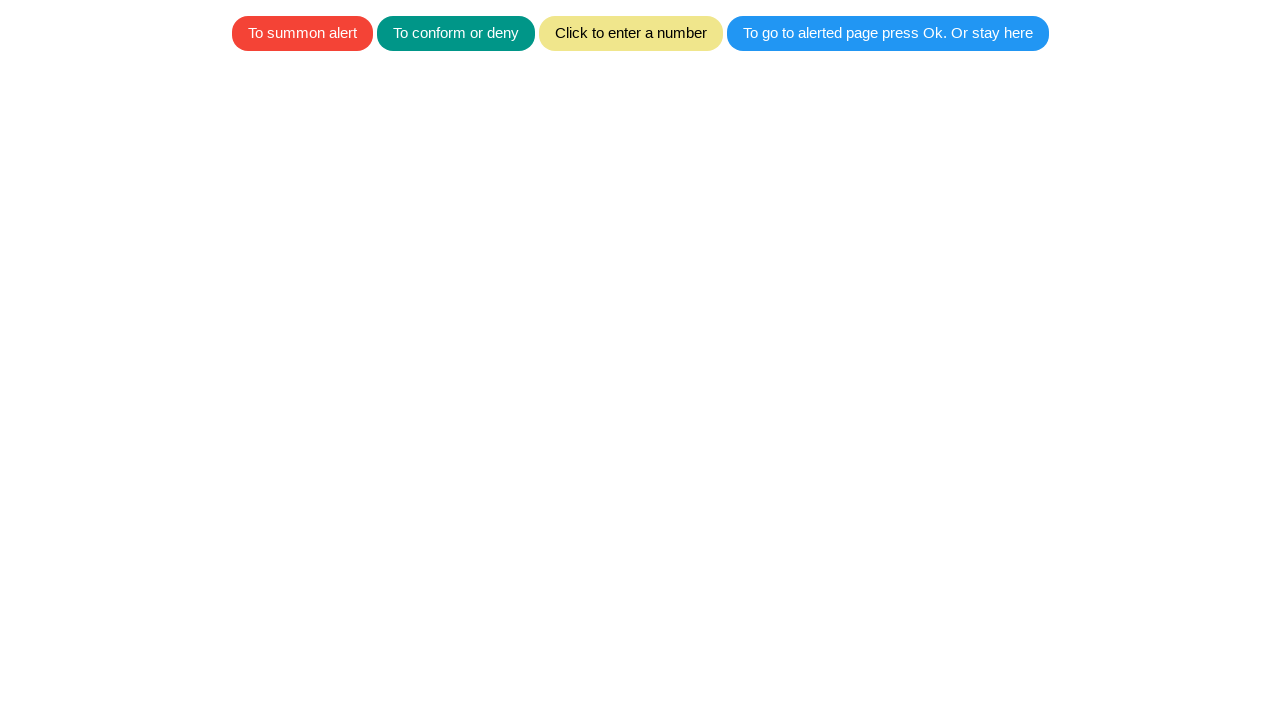

Set up dialog handler to dismiss the JavaScript alert
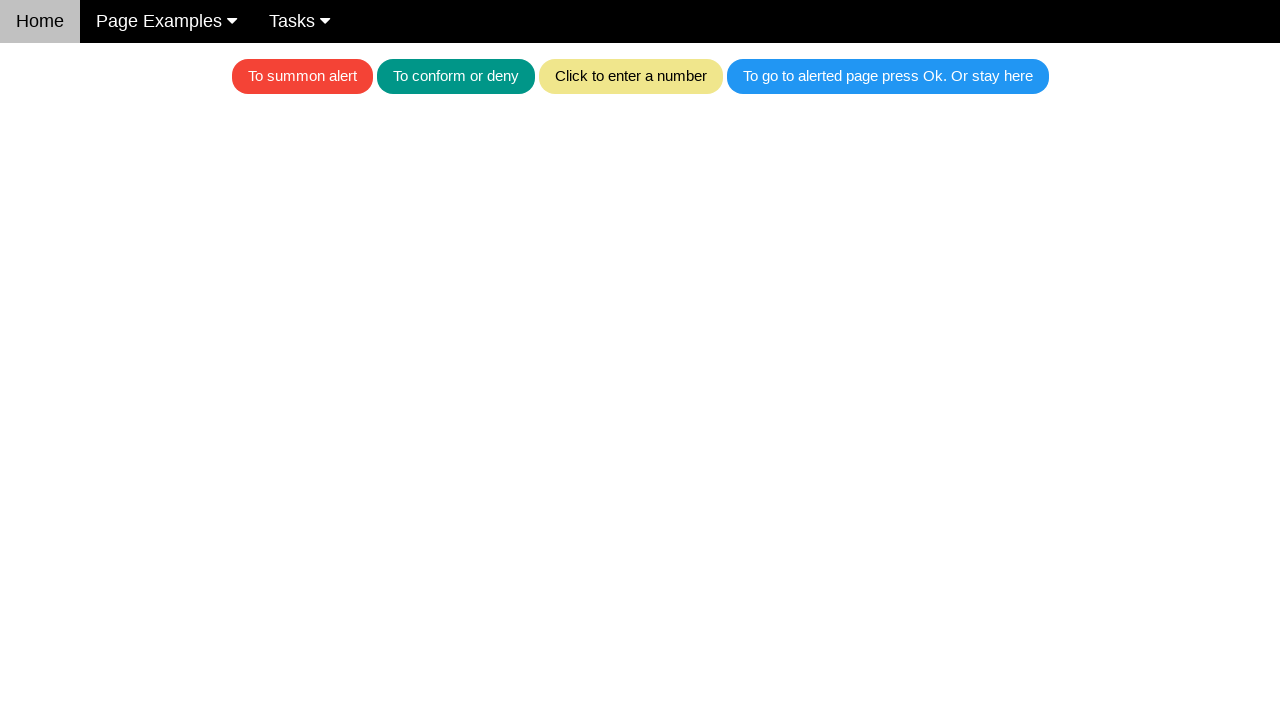

Clicked the blue button to trigger the JavaScript alert at (888, 76) on .w3-blue
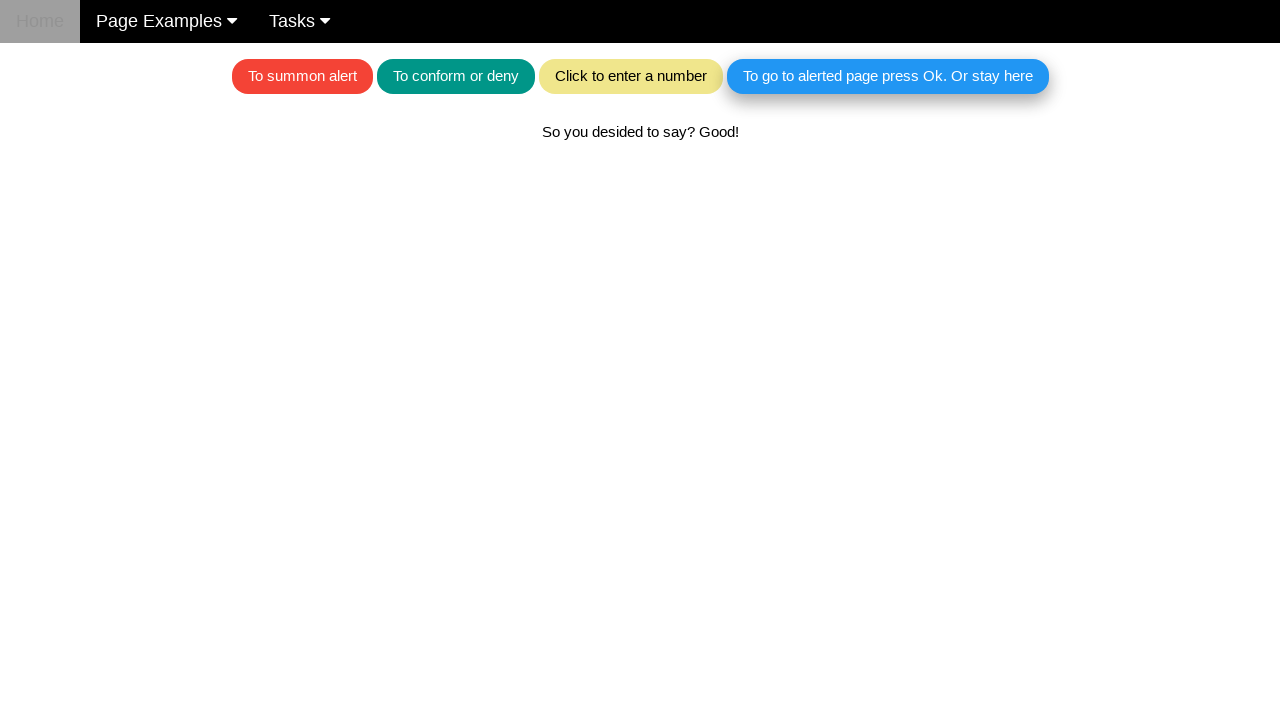

Waited for confirmation message element to appear
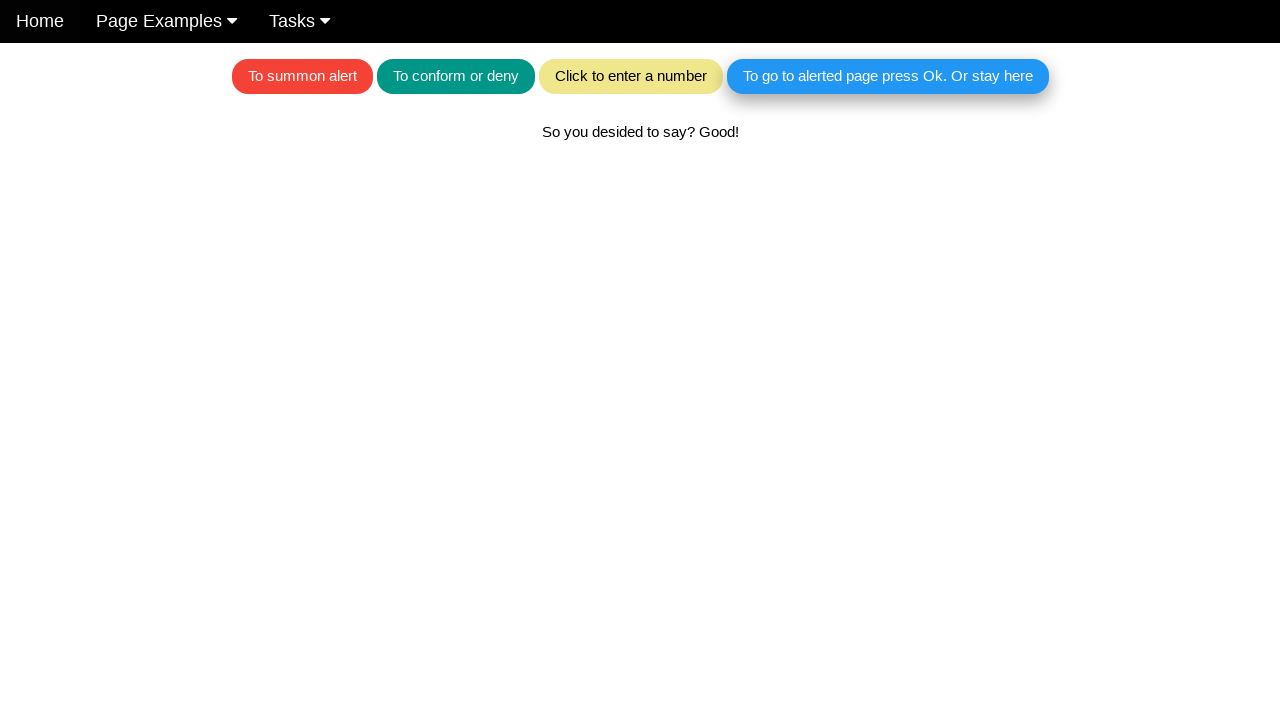

Retrieved confirmation message text: 'So you desided to say? Good!'
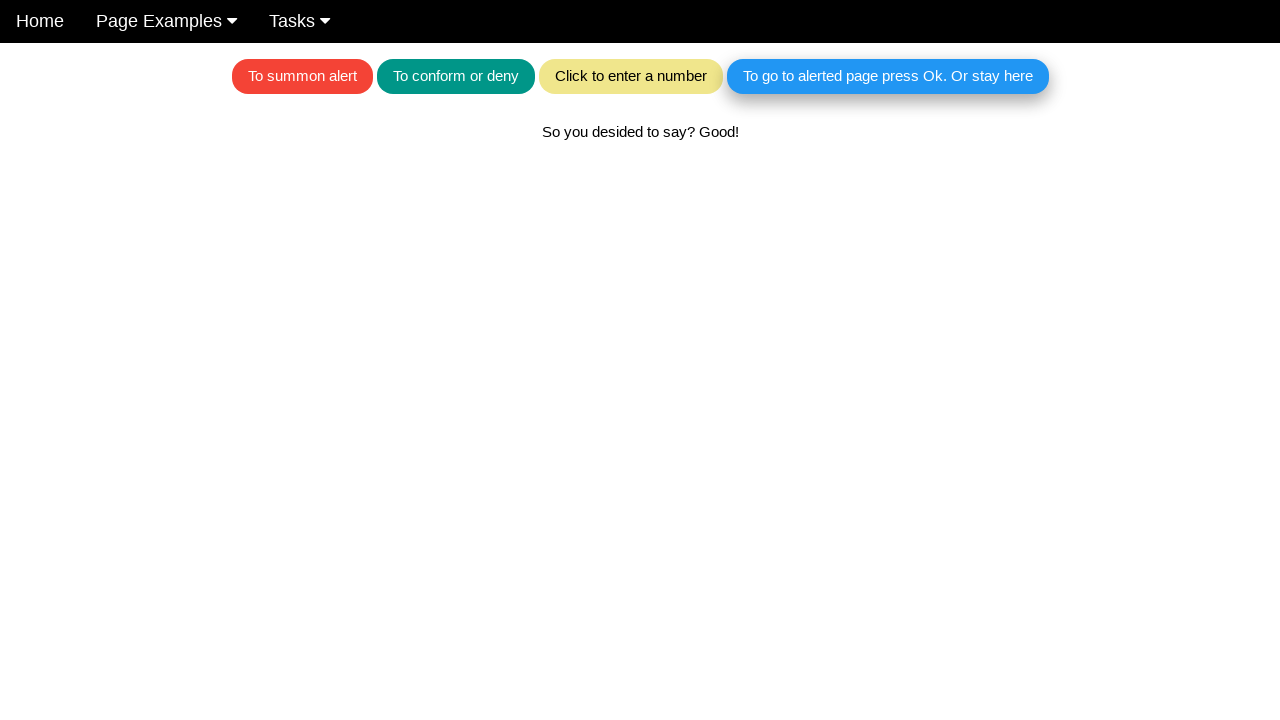

Verified confirmation message matches expected text 'So you desided to say? Good!'
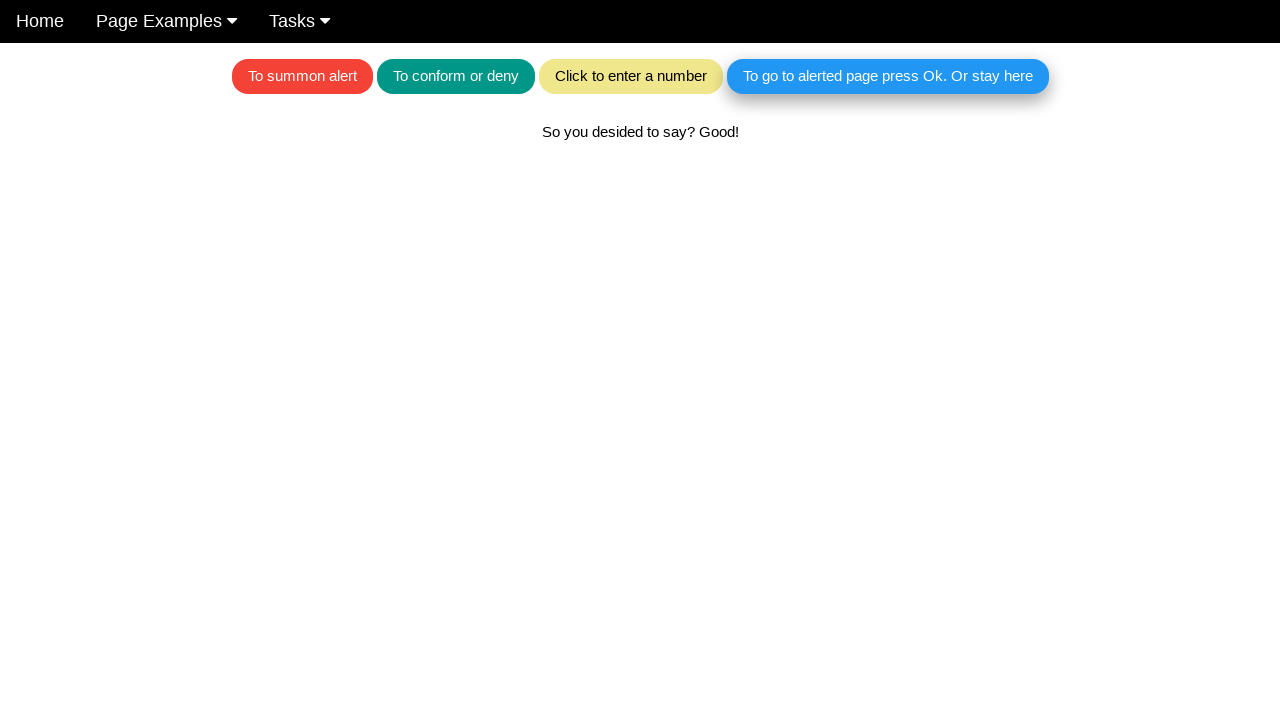

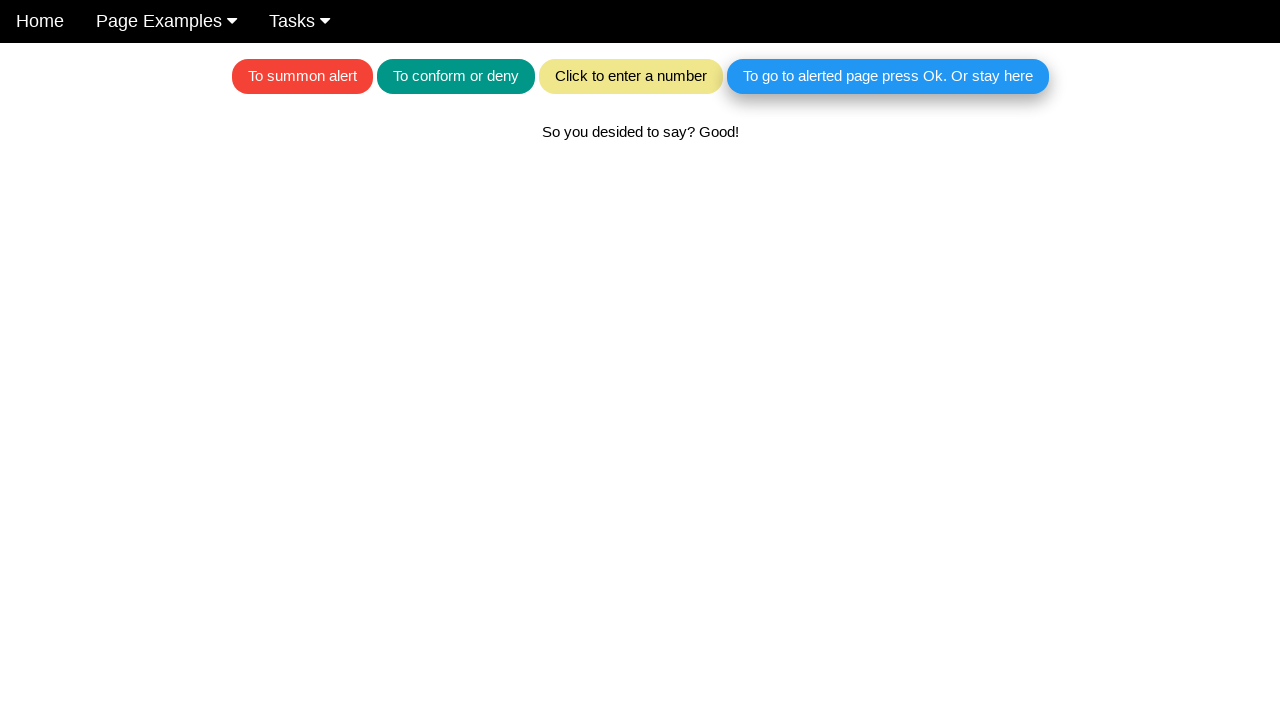